Tests checking and unchecking the toggle all checkbox to clear completion state

Starting URL: https://demo.playwright.dev/todomvc

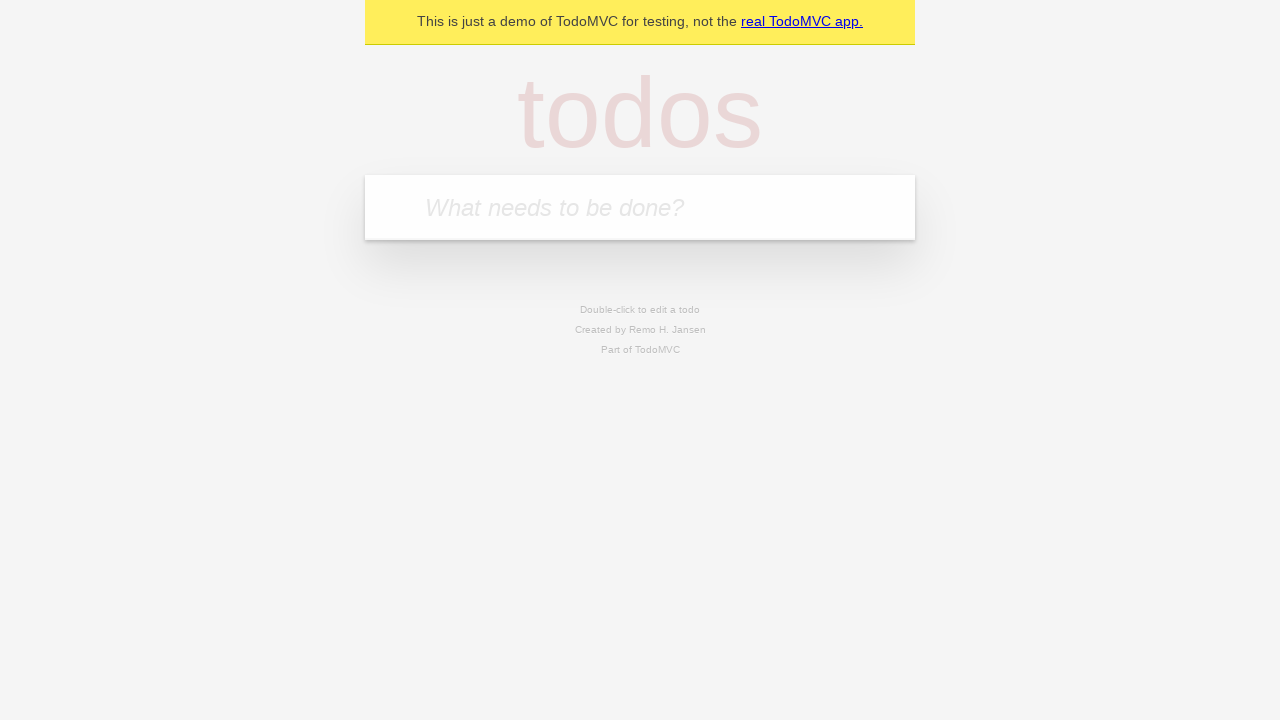

Filled todo input with 'buy some cheese' on internal:attr=[placeholder="What needs to be done?"i]
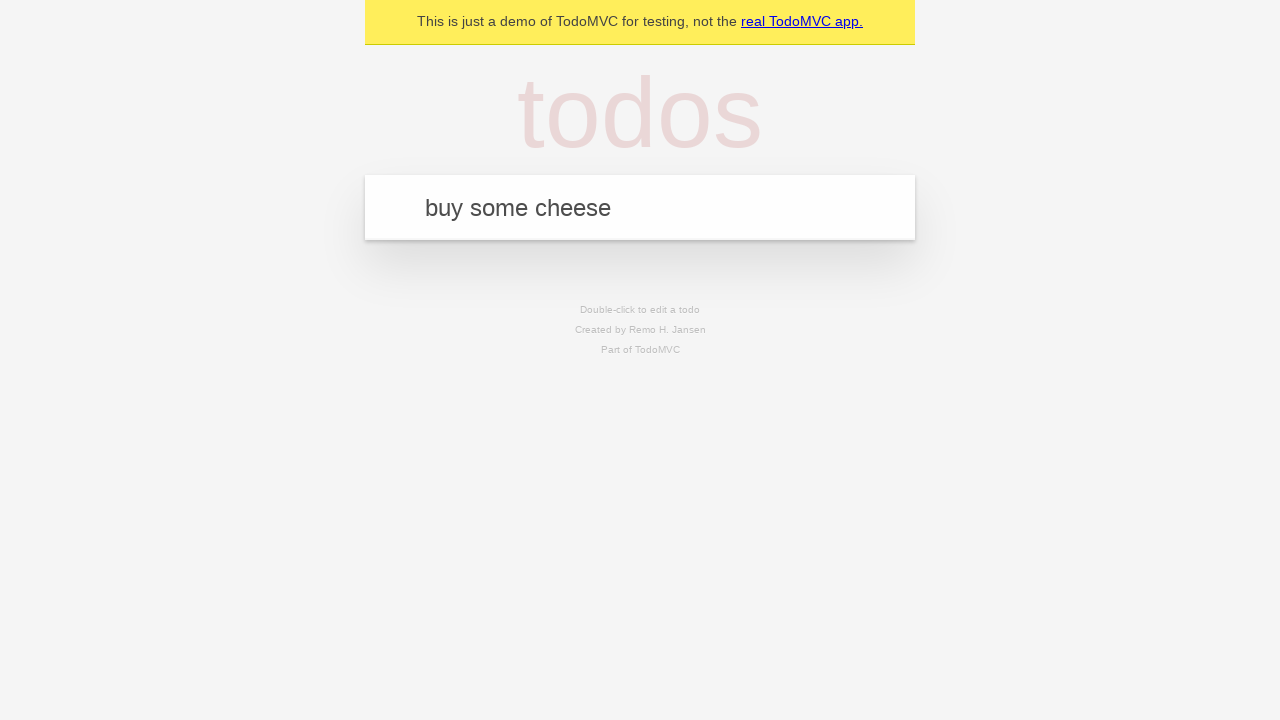

Pressed Enter to create first todo on internal:attr=[placeholder="What needs to be done?"i]
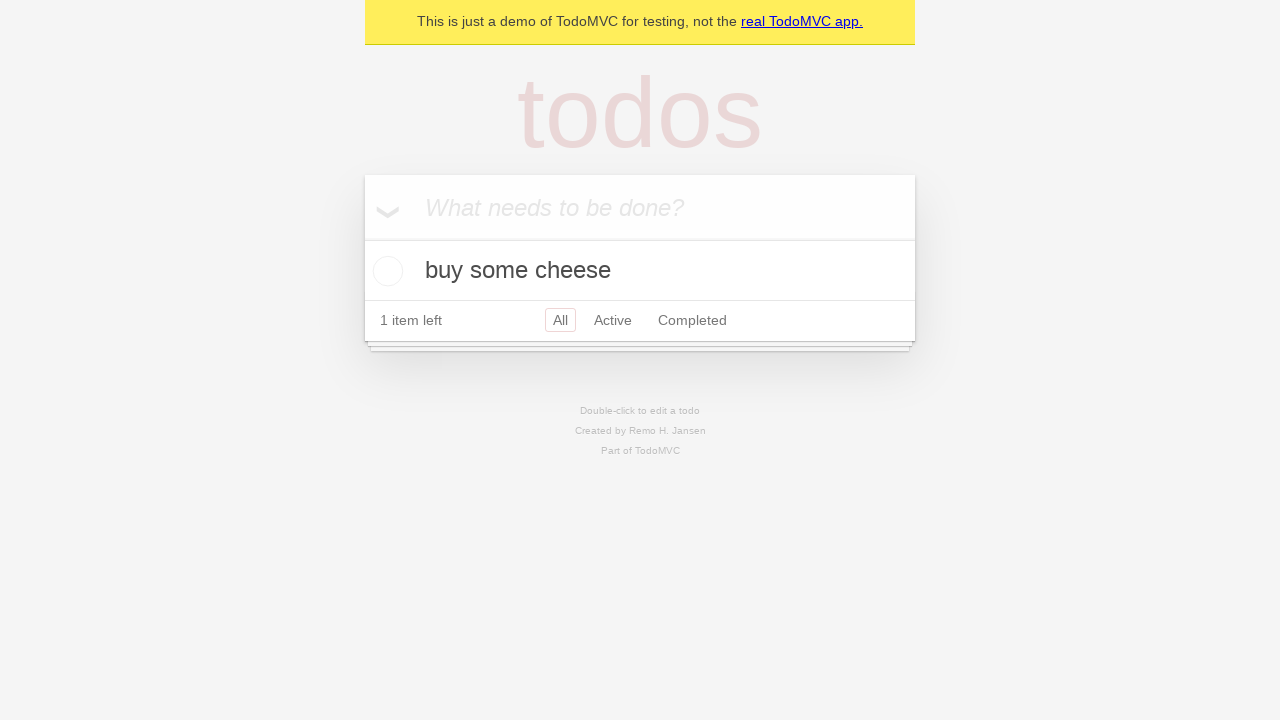

Filled todo input with 'feed the cat' on internal:attr=[placeholder="What needs to be done?"i]
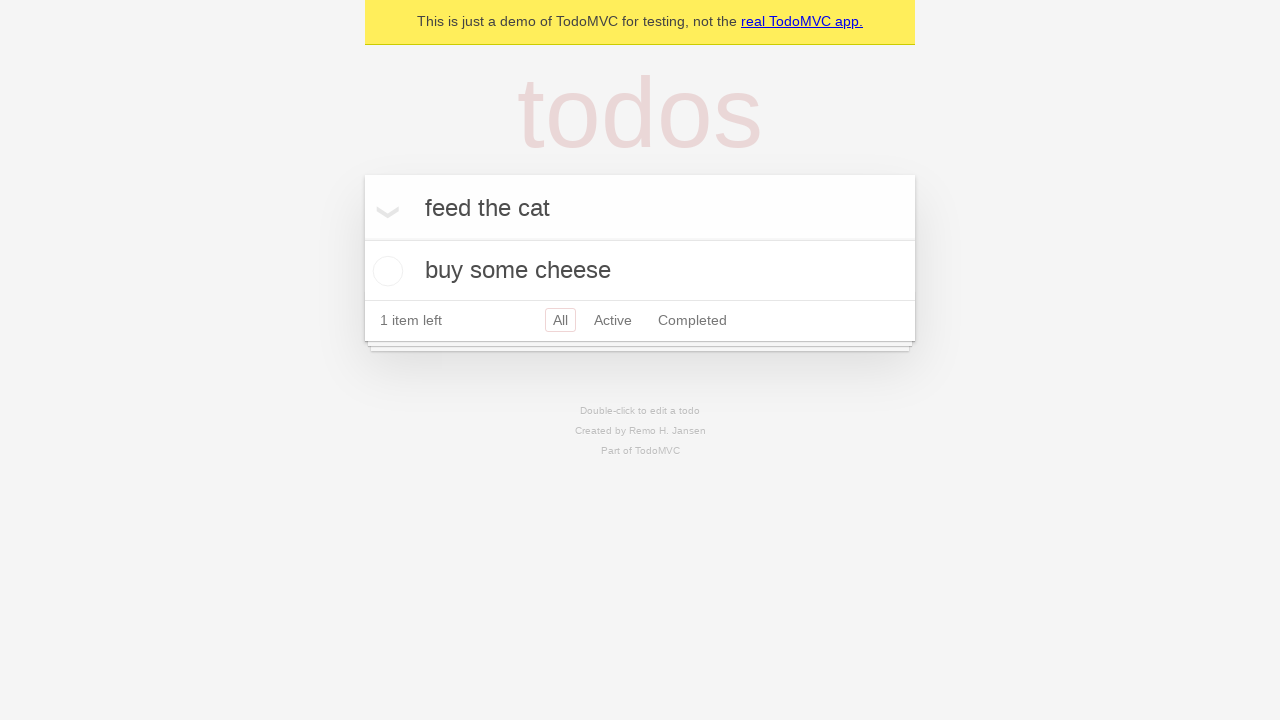

Pressed Enter to create second todo on internal:attr=[placeholder="What needs to be done?"i]
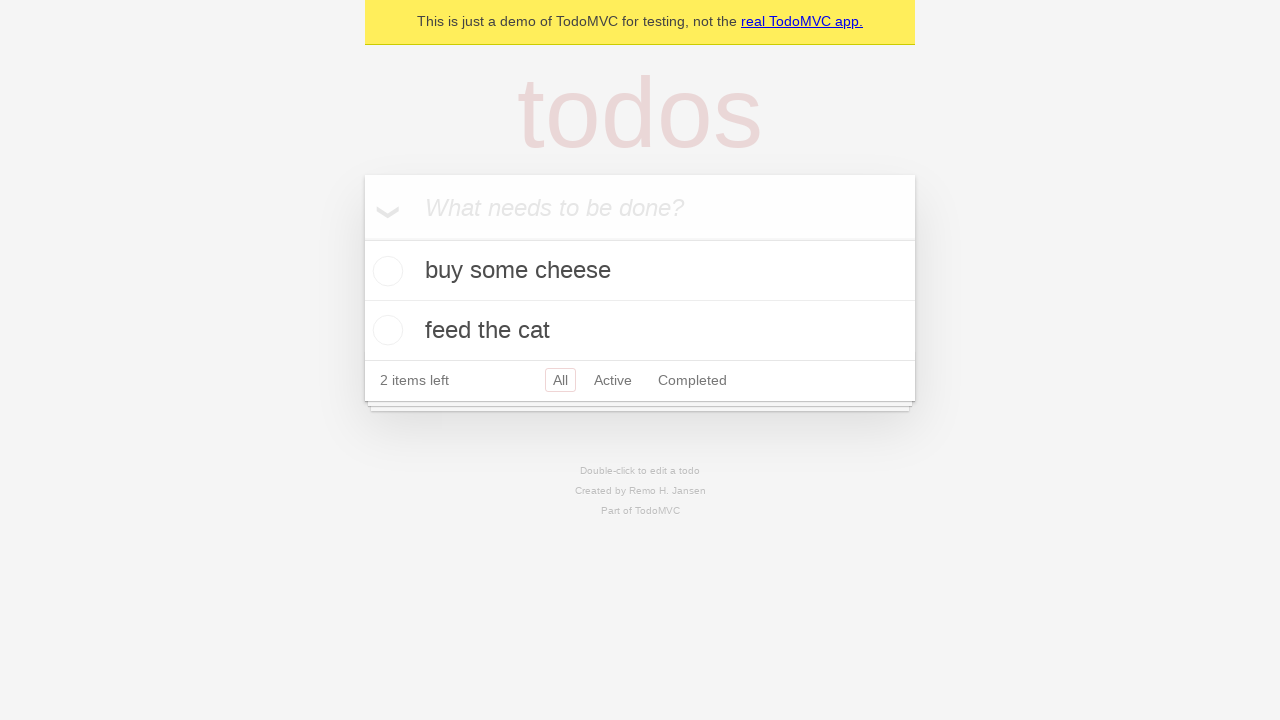

Filled todo input with 'book a doctors appointment' on internal:attr=[placeholder="What needs to be done?"i]
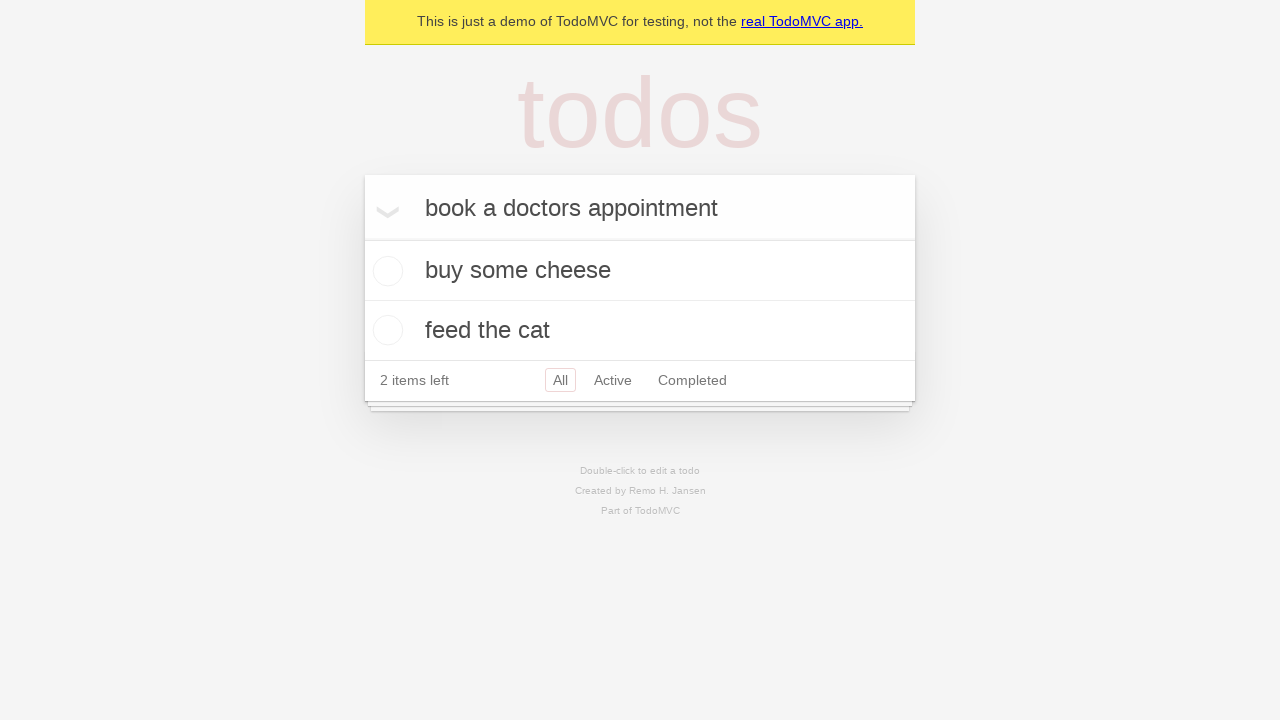

Pressed Enter to create third todo on internal:attr=[placeholder="What needs to be done?"i]
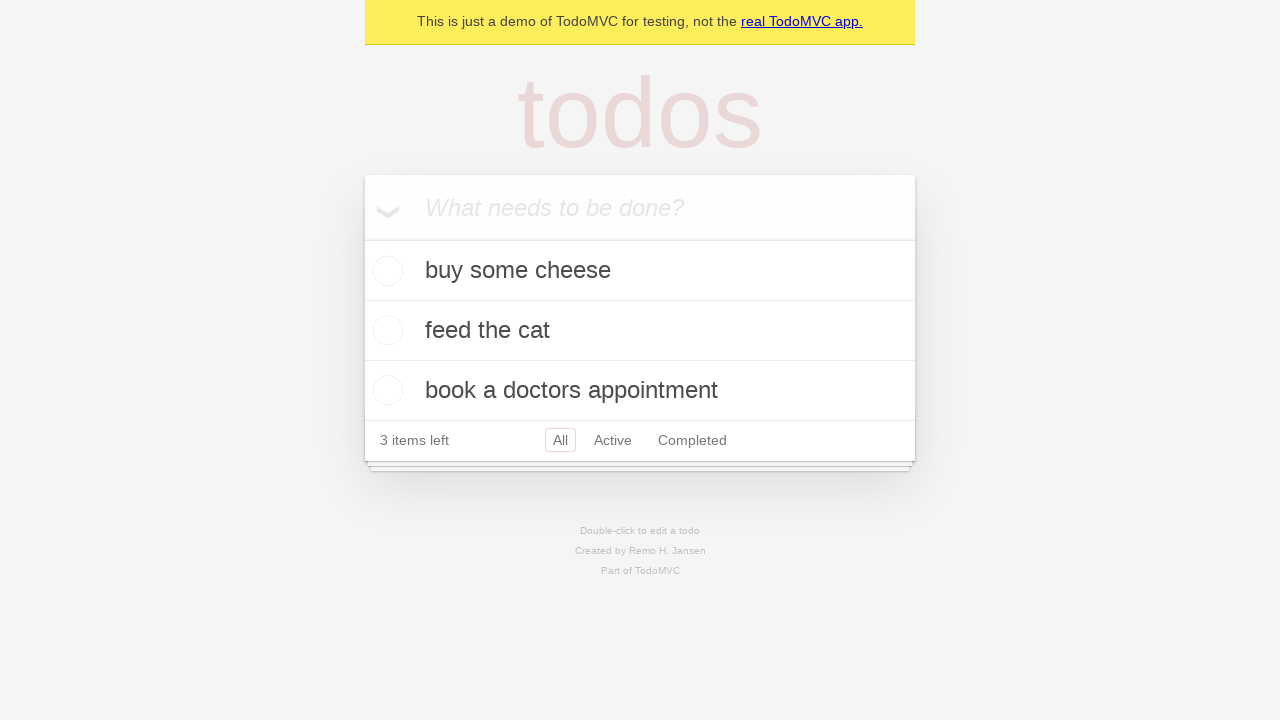

Checked toggle all checkbox to mark all todos as complete at (362, 238) on internal:label="Mark all as complete"i
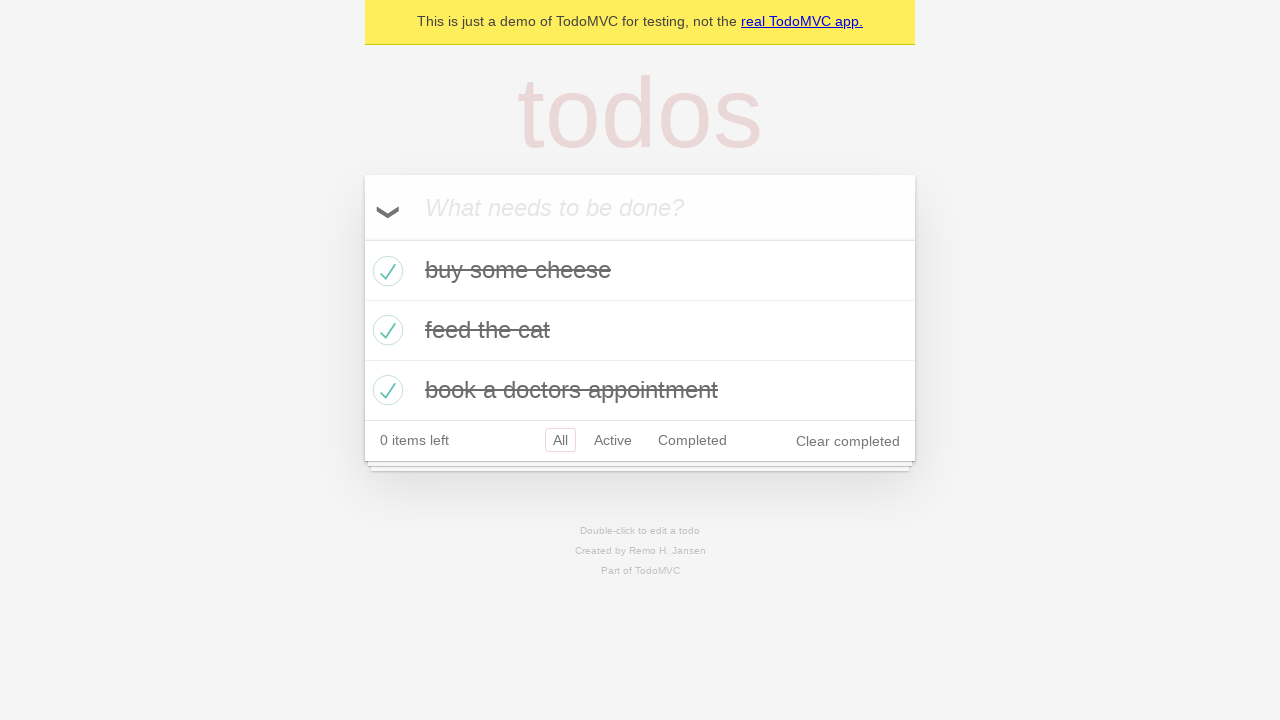

Unchecked toggle all checkbox to clear completion state of all todos at (362, 238) on internal:label="Mark all as complete"i
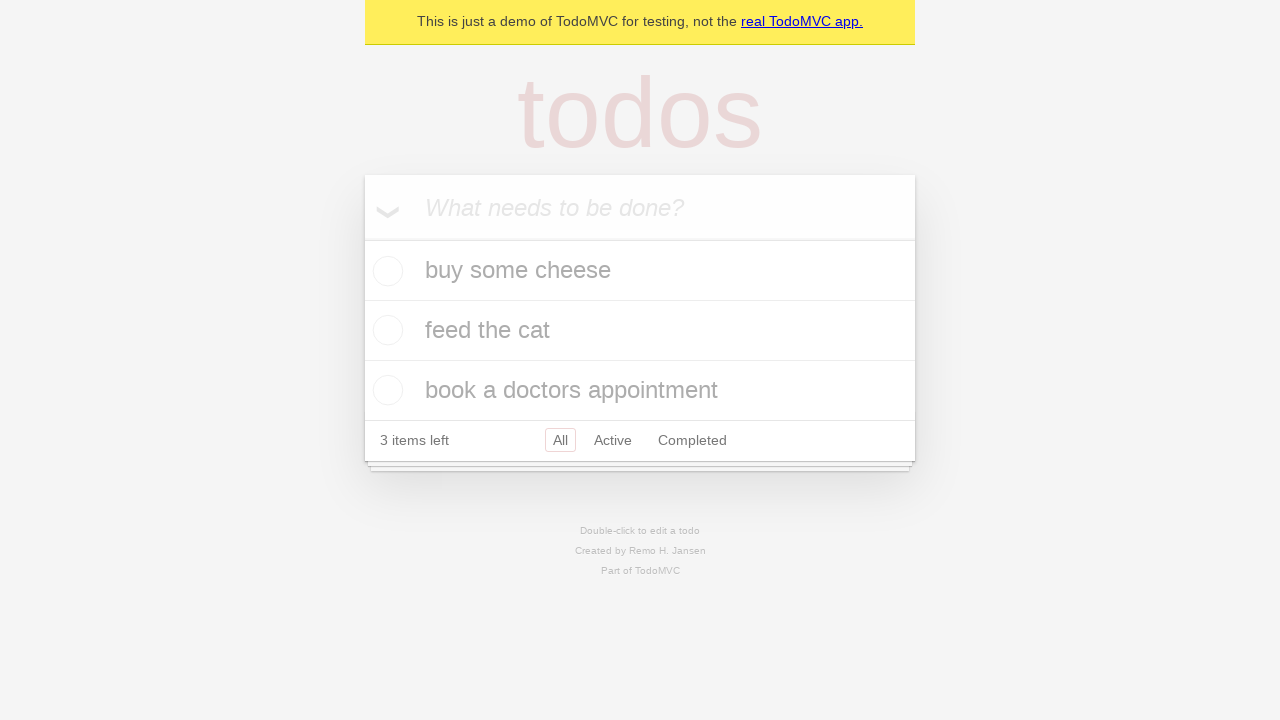

Waited for todo items to be present in the DOM
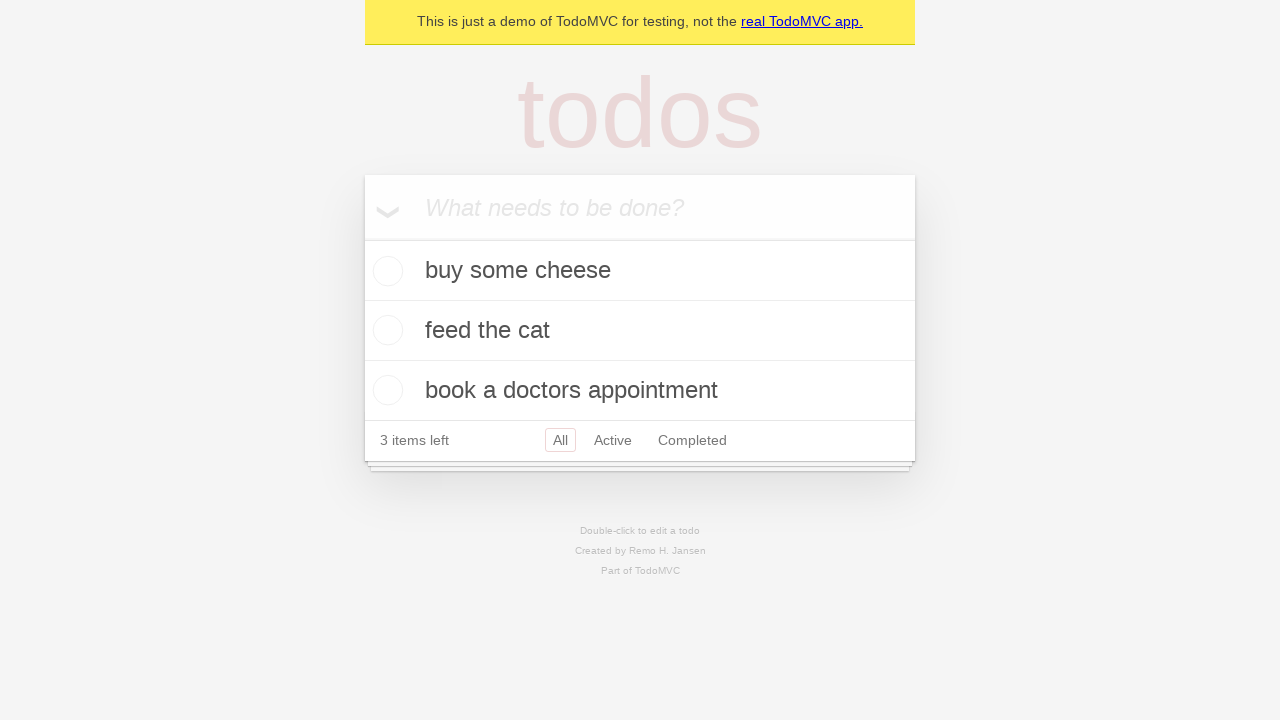

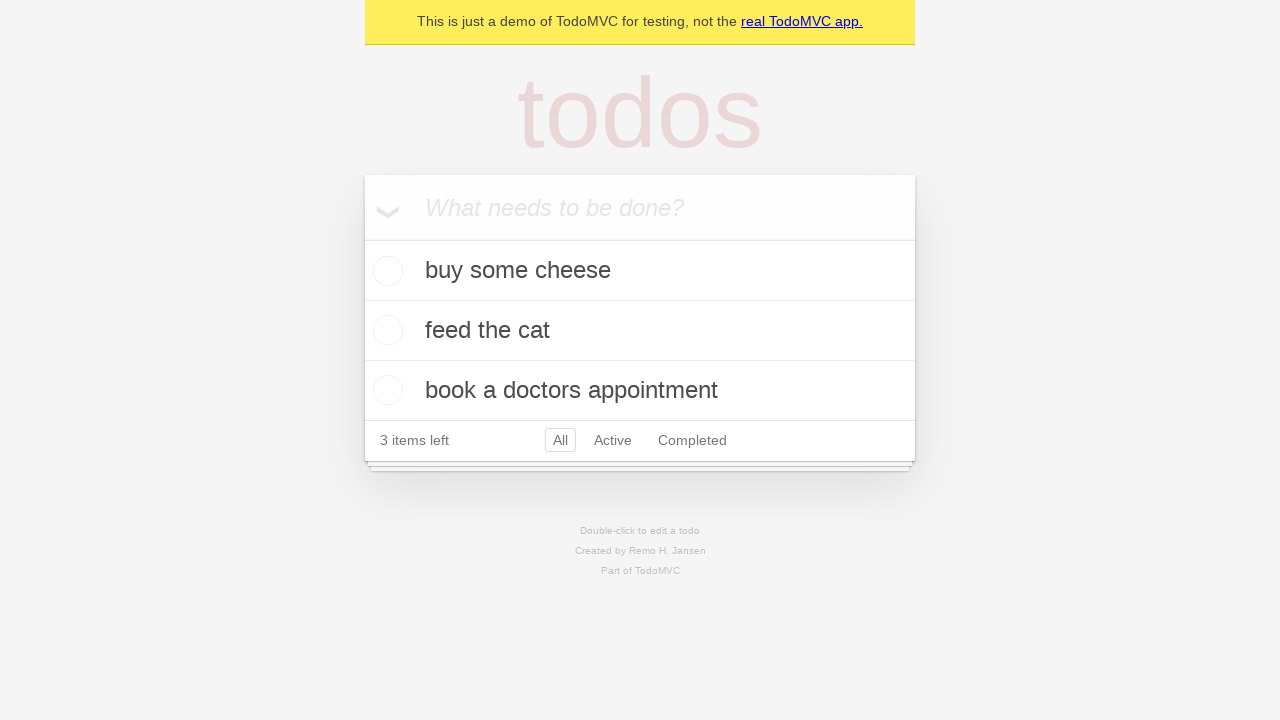